Tests search functionality with a valid product name "notebook" from a category page and verifies matching suggestions appear

Starting URL: https://www.datart.cz/notebooky.html

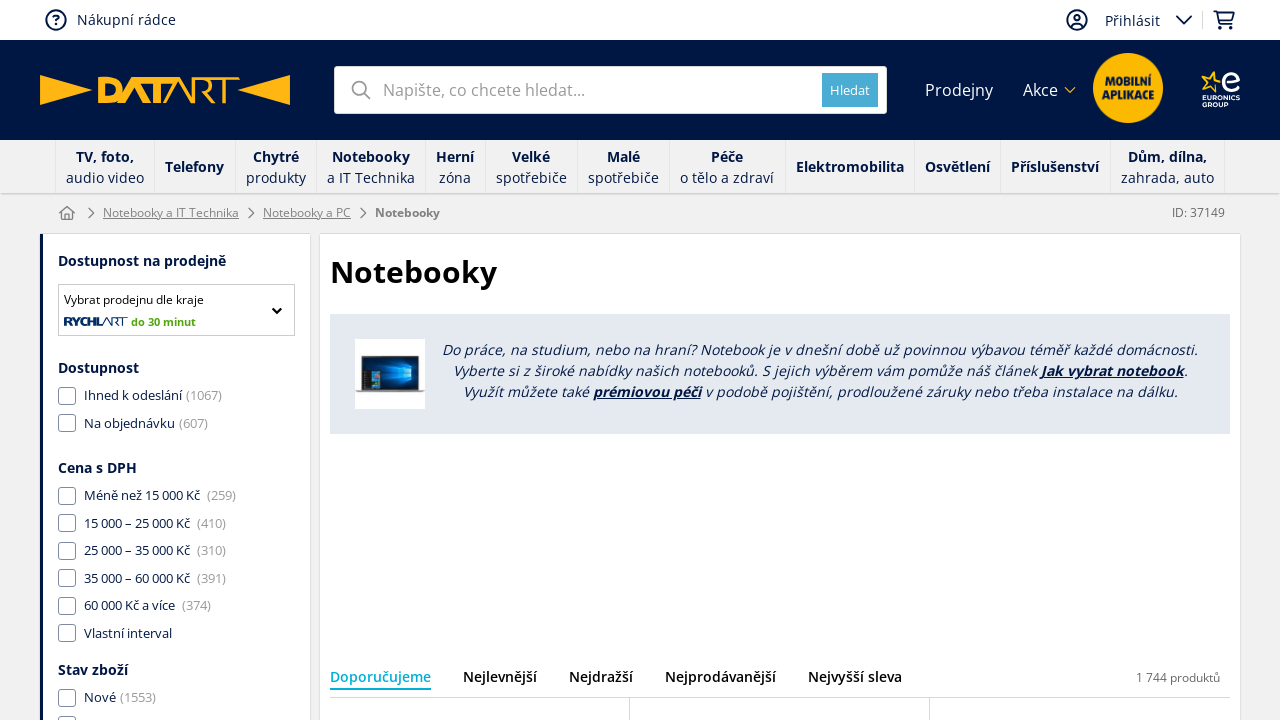

Filled search box with 'notebook' on input[type='search']
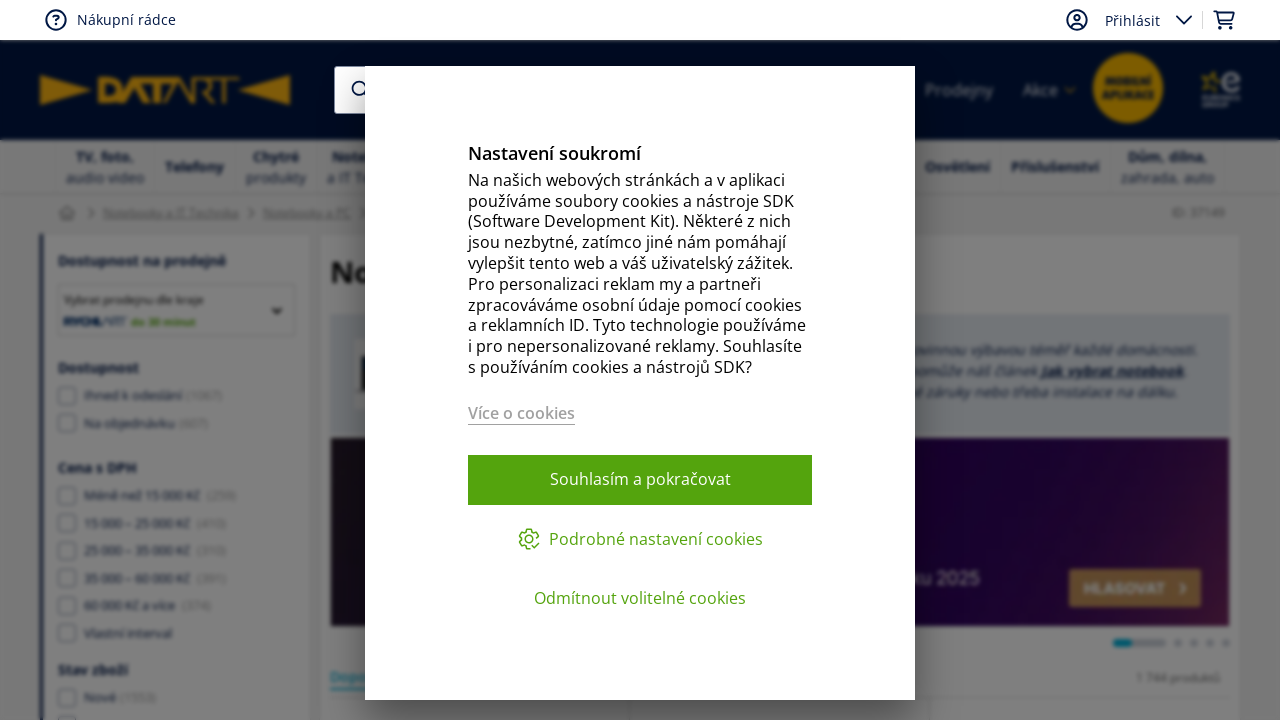

Search suggestions appeared
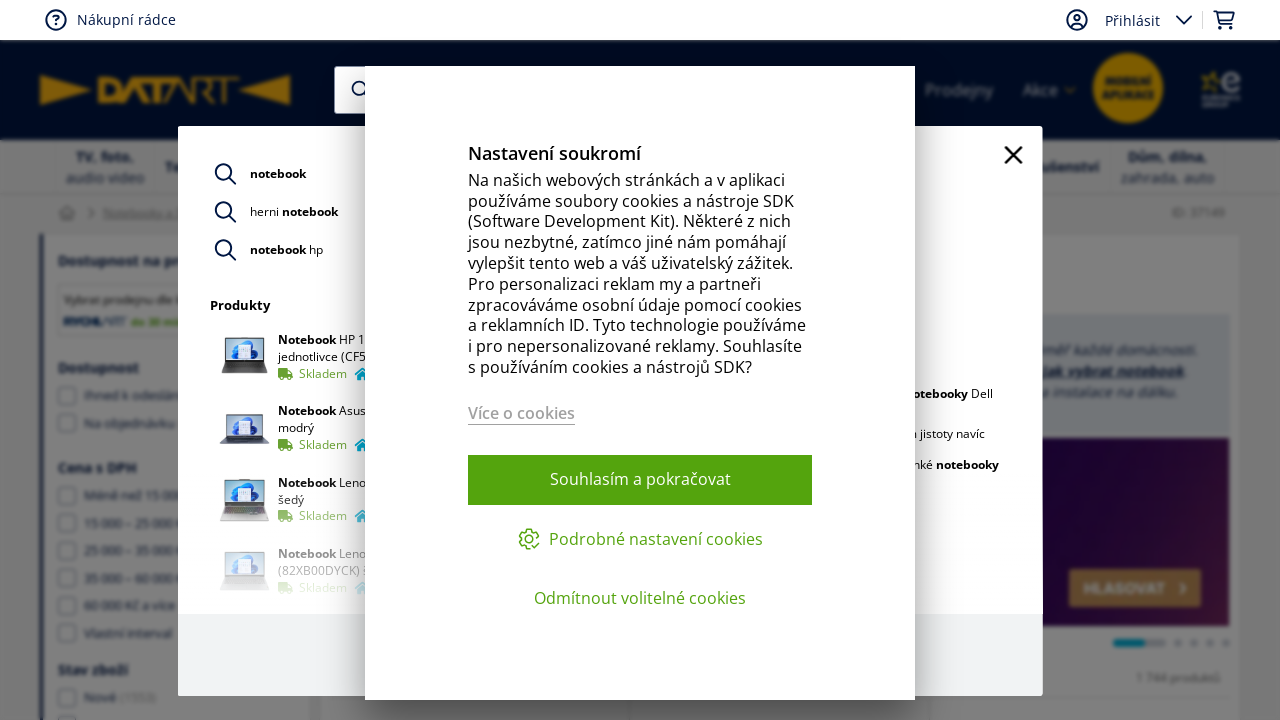

Retrieved all search suggestion product names
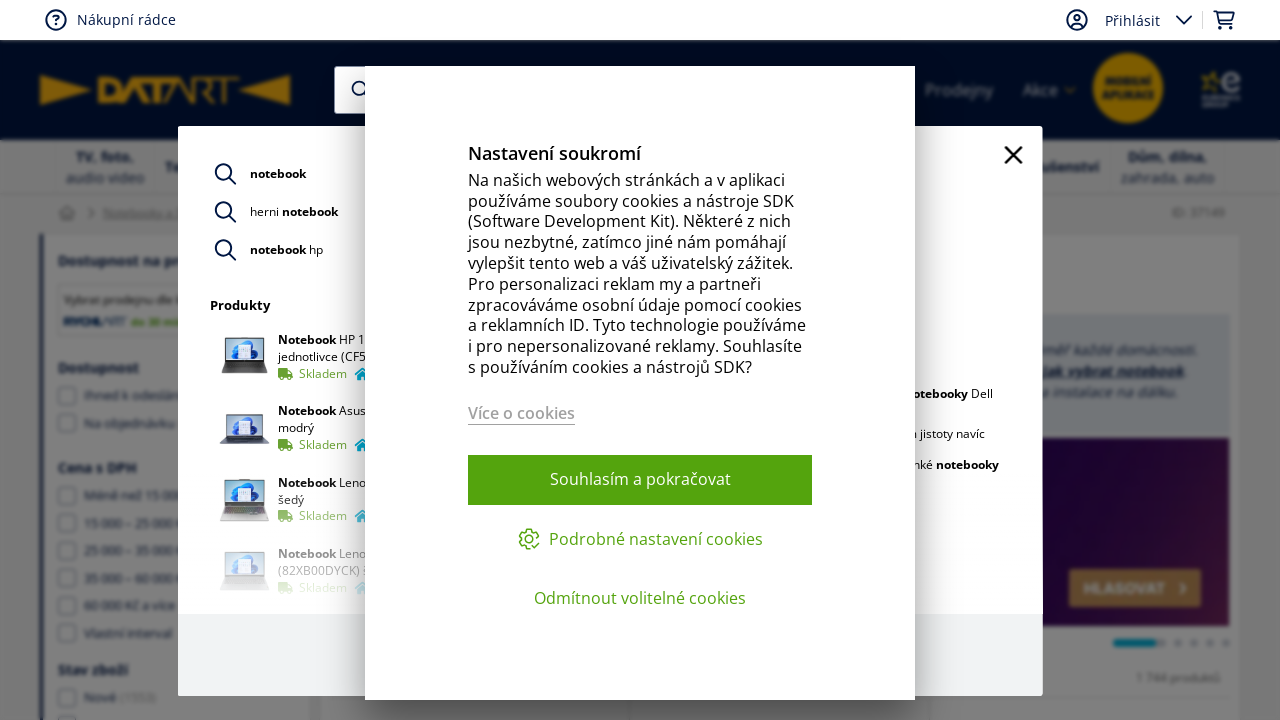

Verified that search suggestions contain 'notebook'
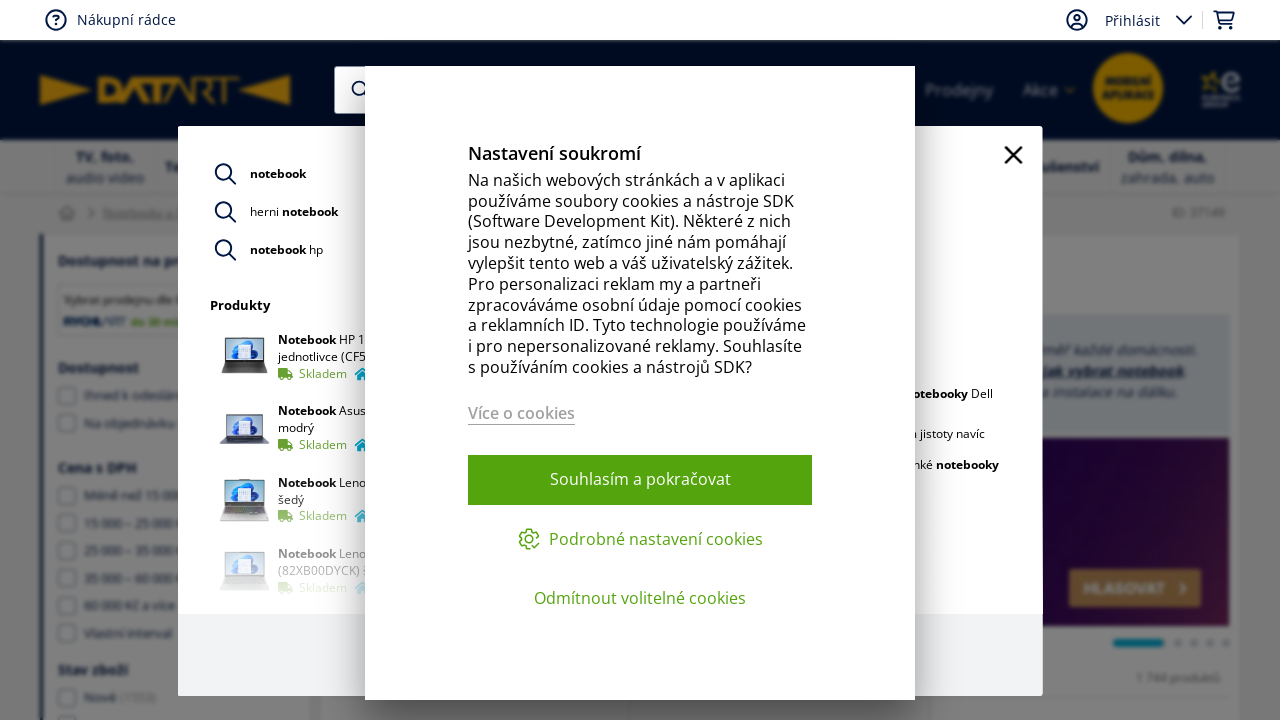

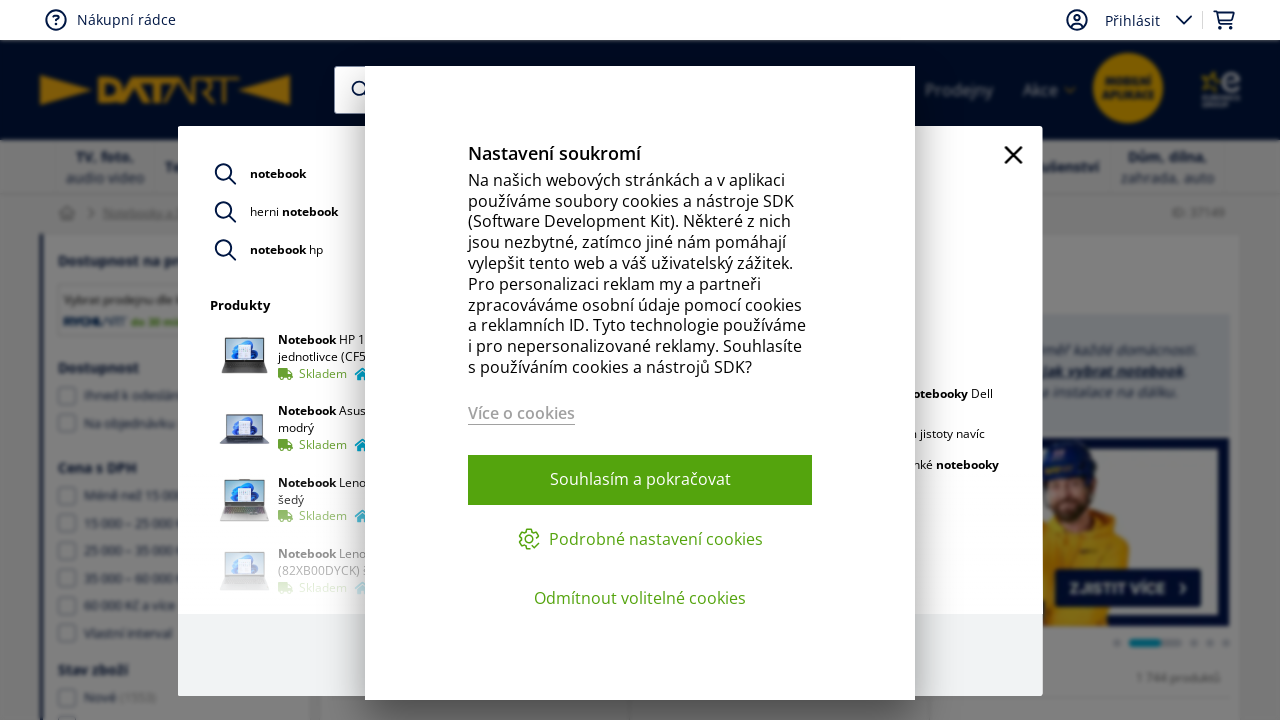